Tests e-commerce functionality by searching through product listings and adding a specific item (Brocolli) to the shopping cart on a practice e-commerce site.

Starting URL: https://rahulshettyacademy.com/seleniumPractise/

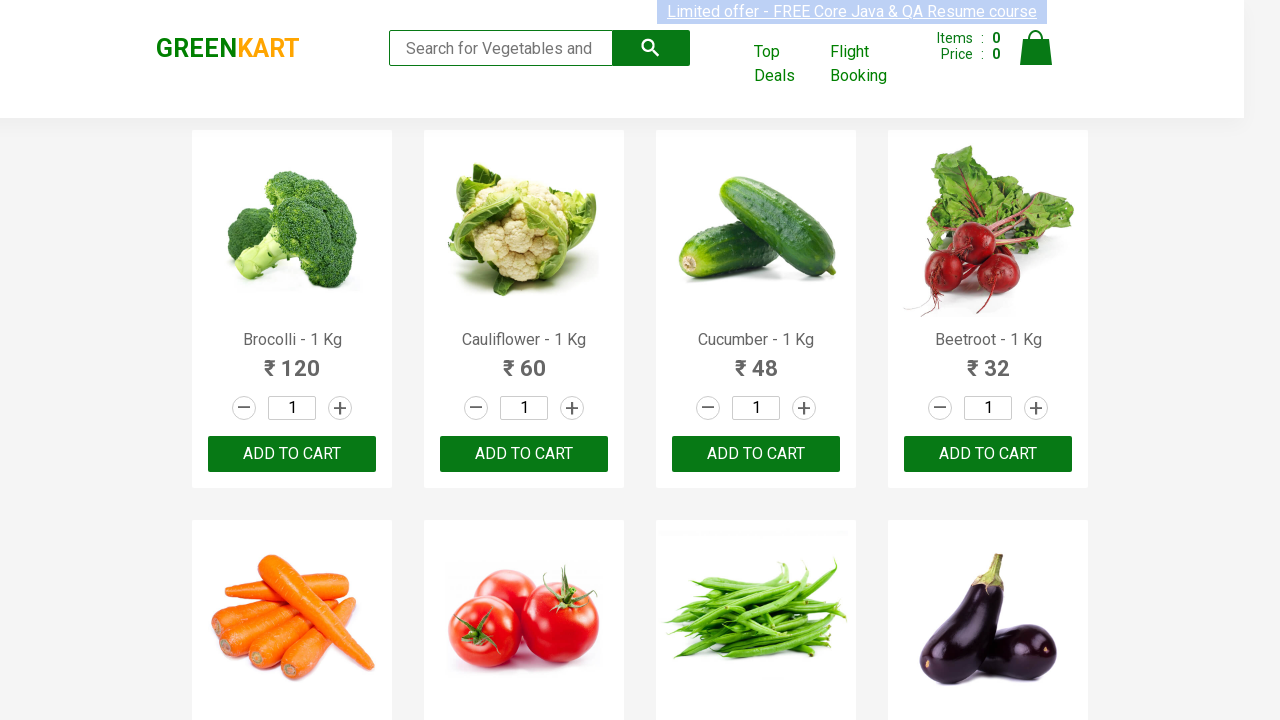

Waited for product listings to load
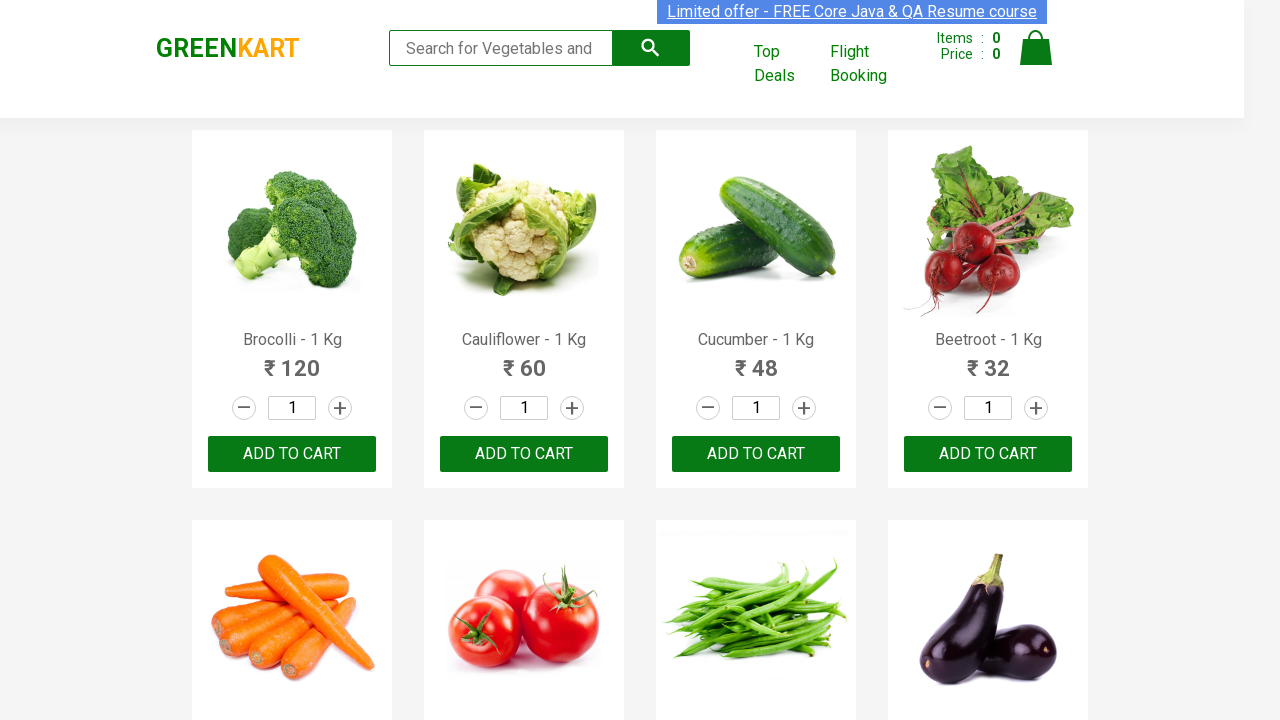

Retrieved all product elements from the page
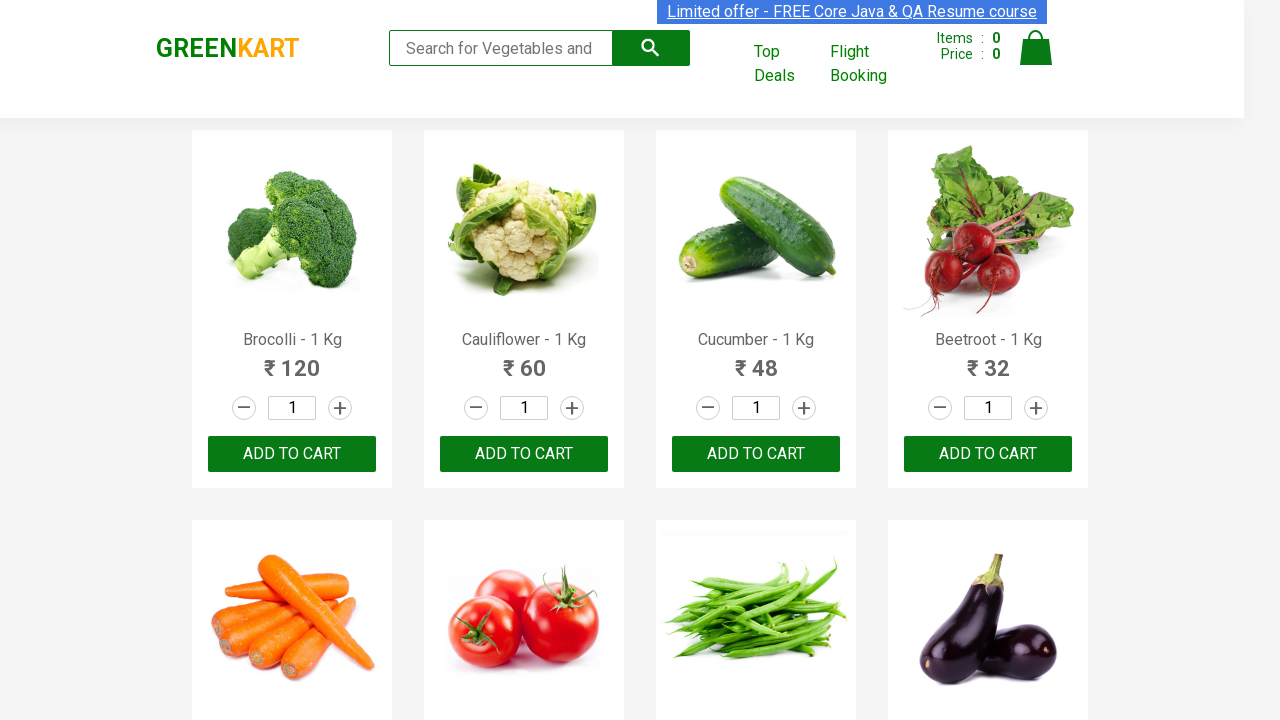

Retrieved text content from product 1
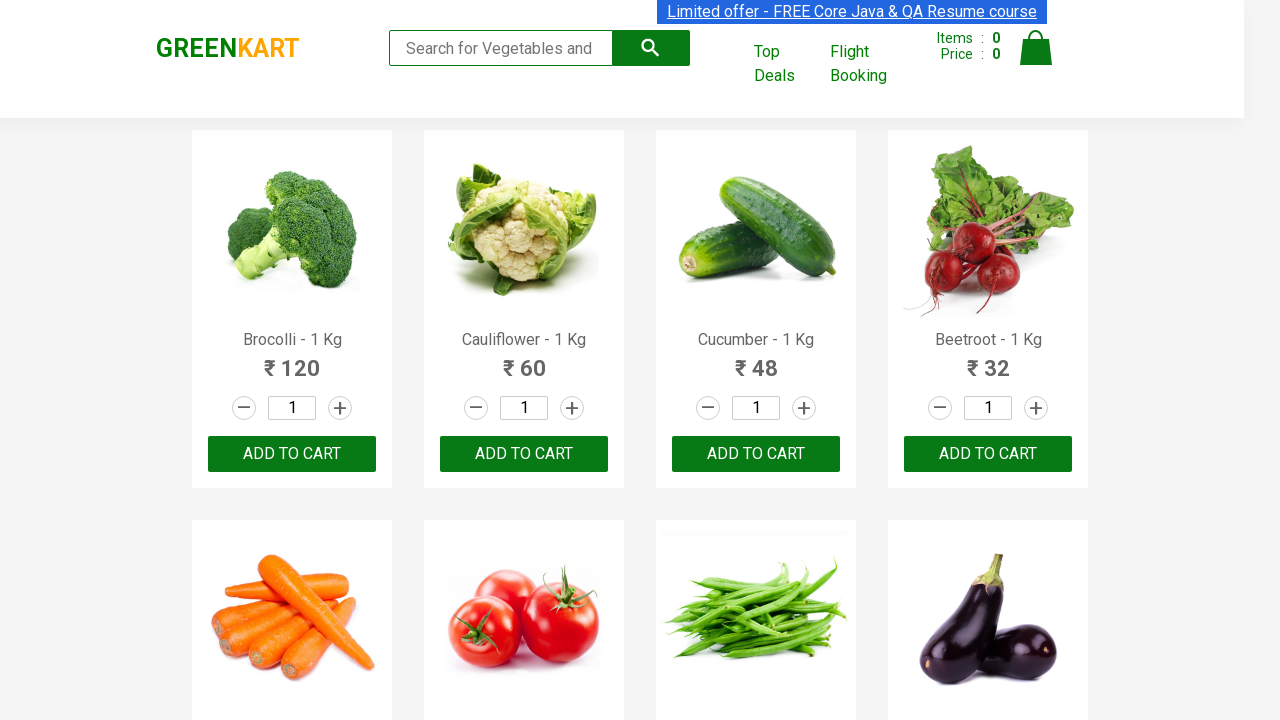

Found 'Brocolli' product at position 1, retrieved add to cart buttons
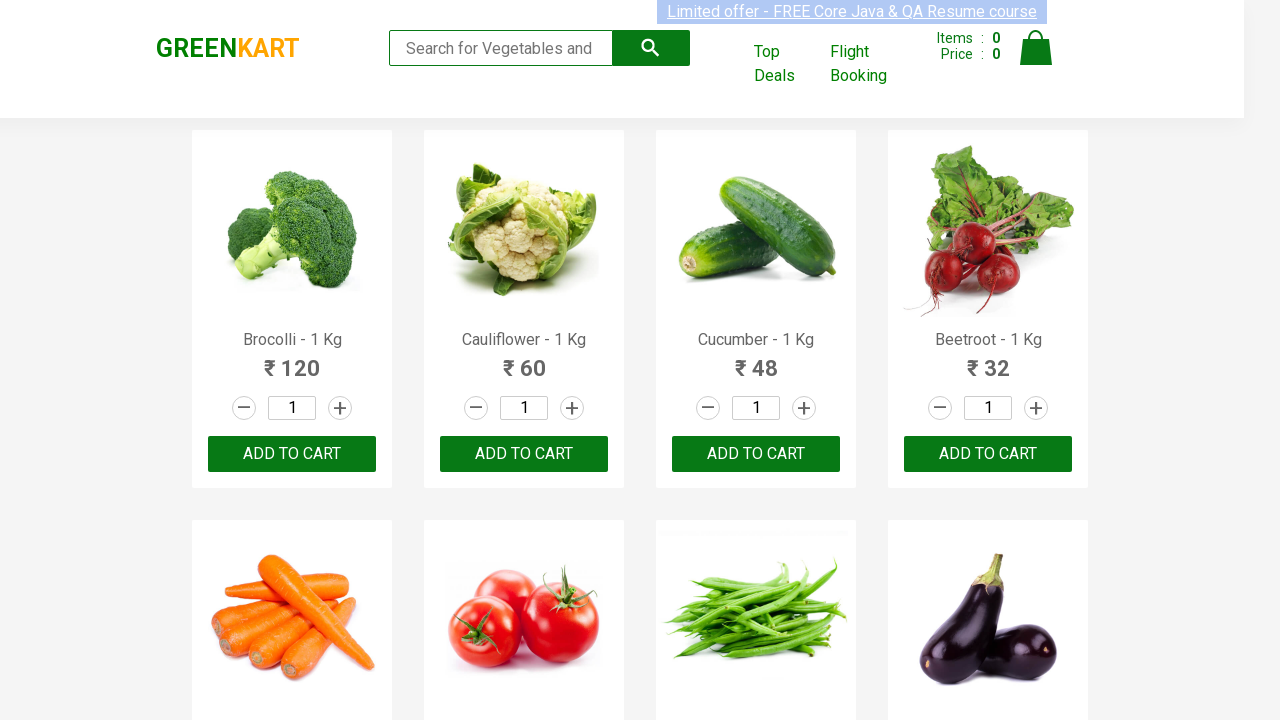

Clicked 'Add to cart' button for 'Brocolli' at (292, 454) on xpath=//div[@class='product-action']/button >> nth=0
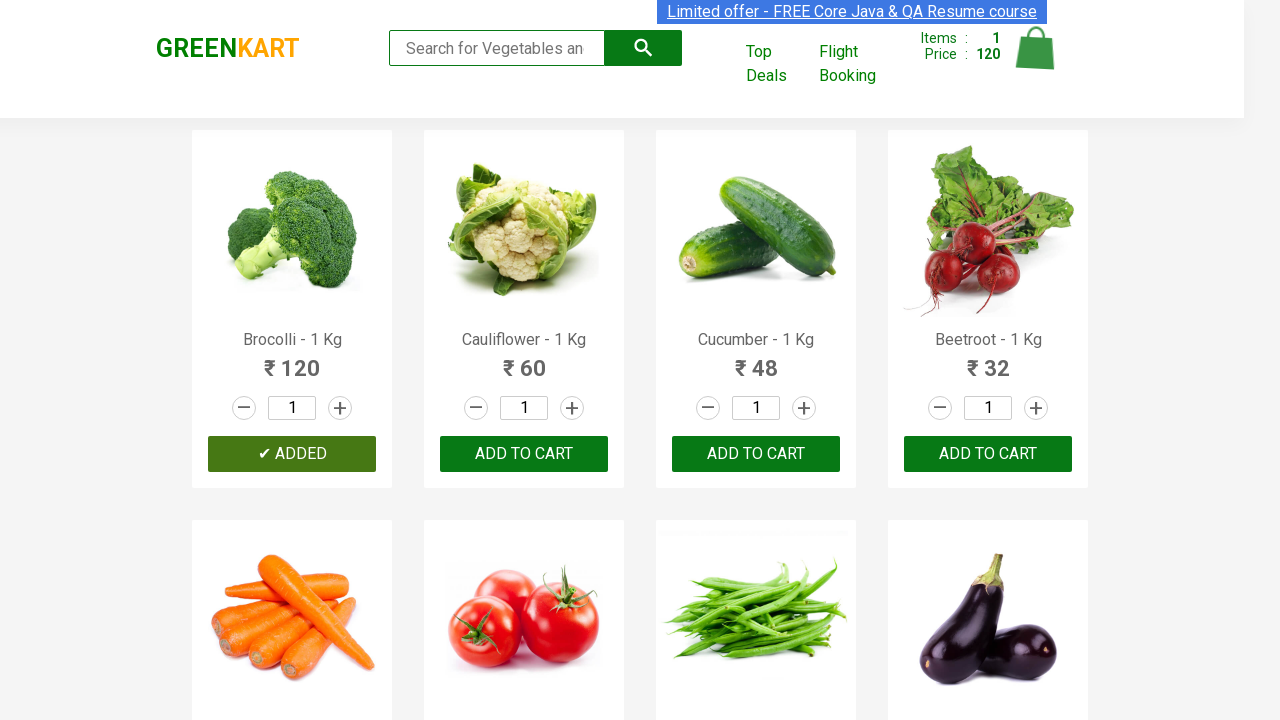

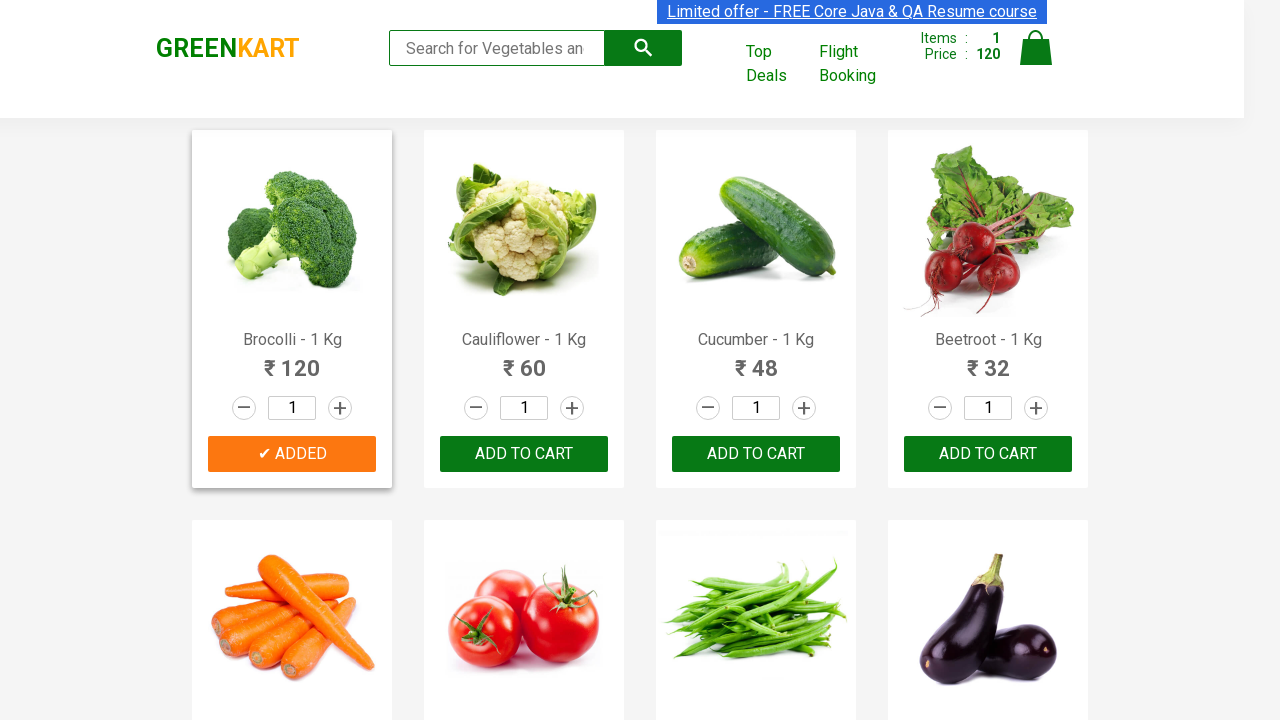